Tests the search functionality on a practice e-commerce site by entering a search term "ber" in the search box to filter products

Starting URL: https://rahulshettyacademy.com/seleniumPractise/

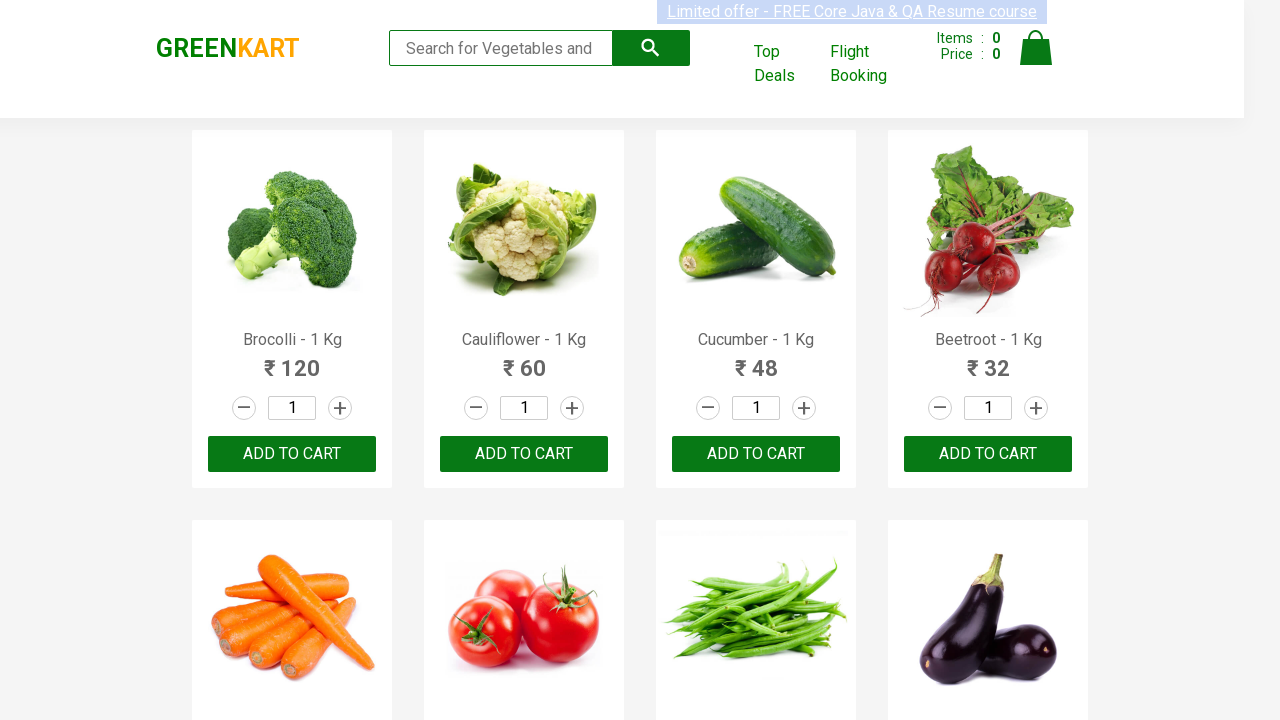

Filled search box with 'ber' to filter products on .search-keyword
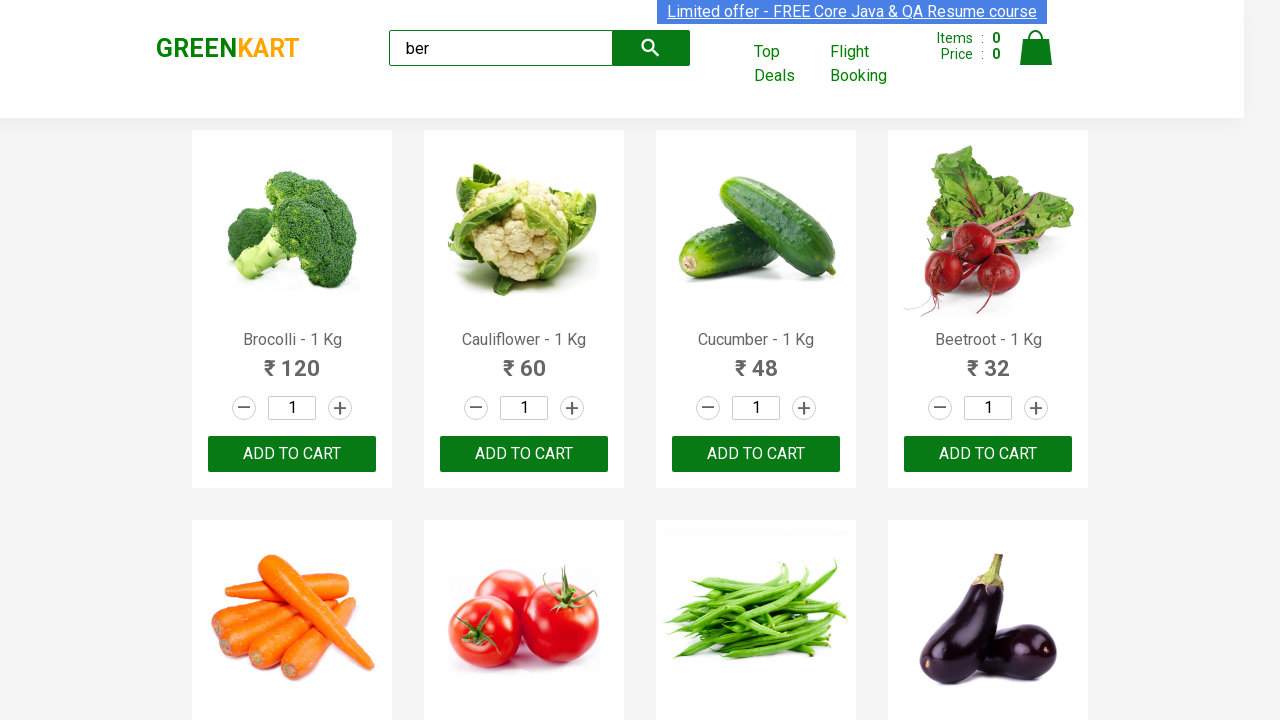

Waited for filtered results to appear
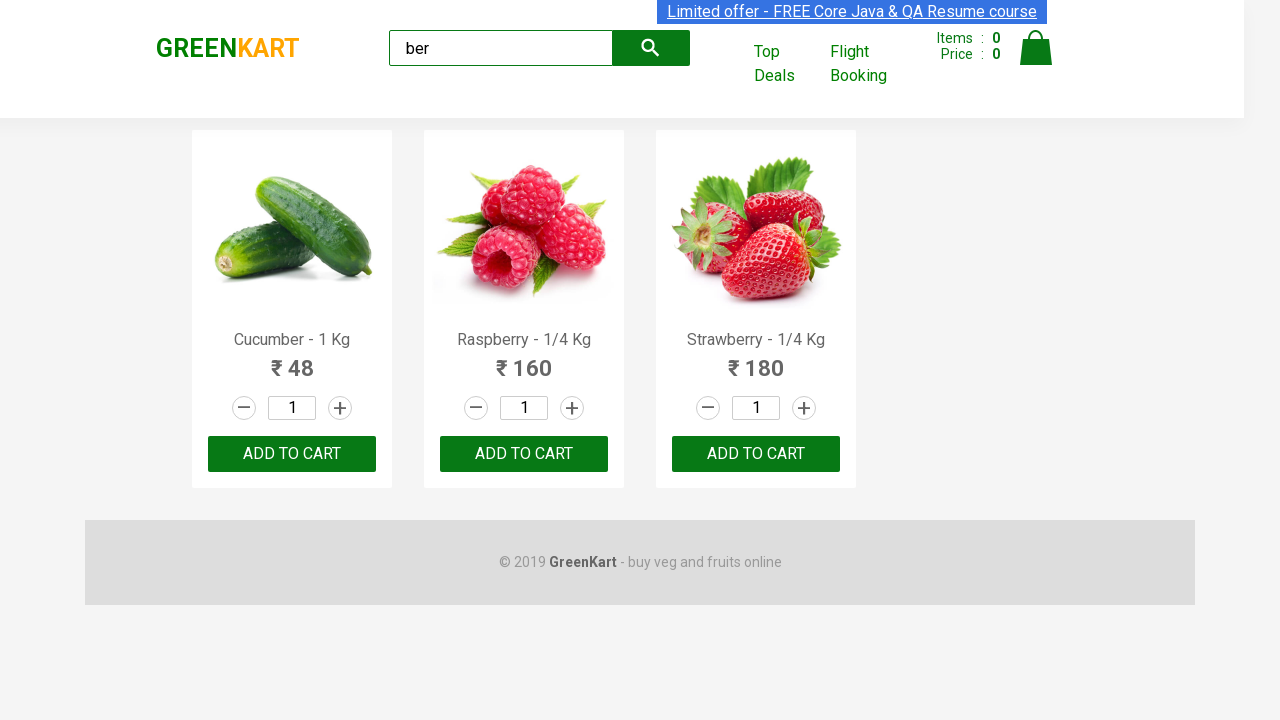

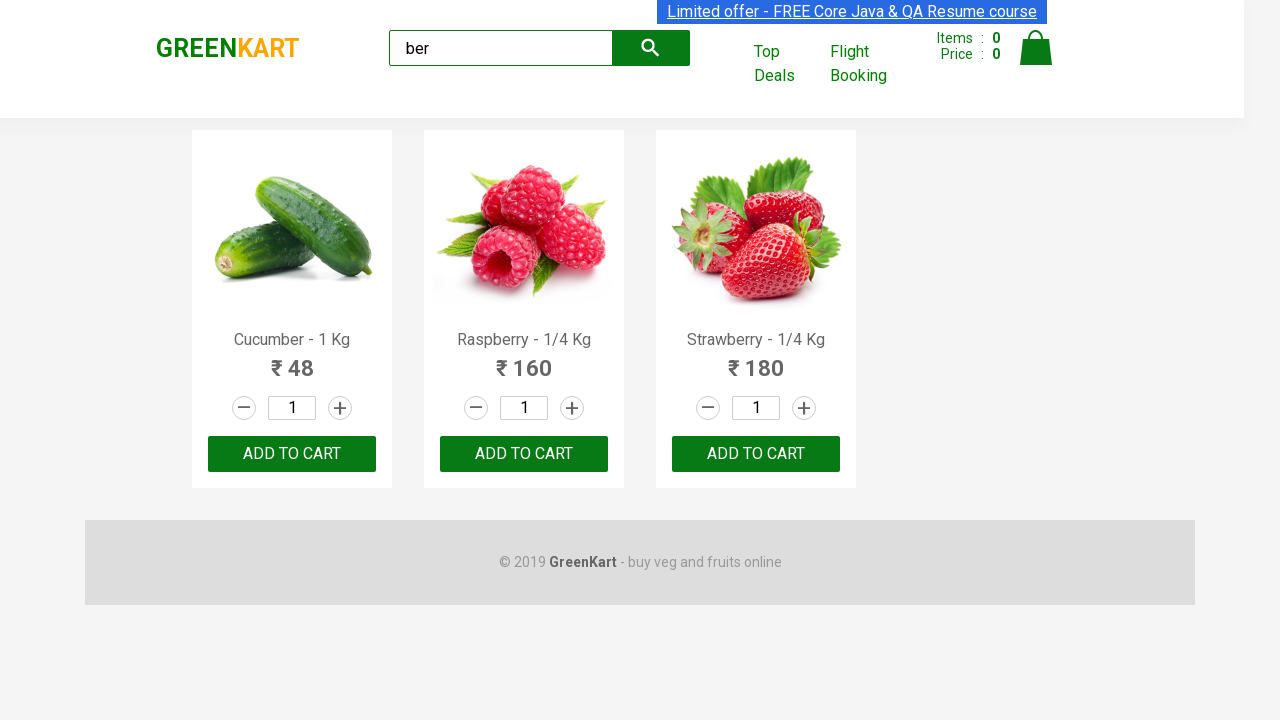